Navigates to the training-support.net homepage and clicks on the "About Us" link to verify navigation works correctly

Starting URL: https://training-support.net

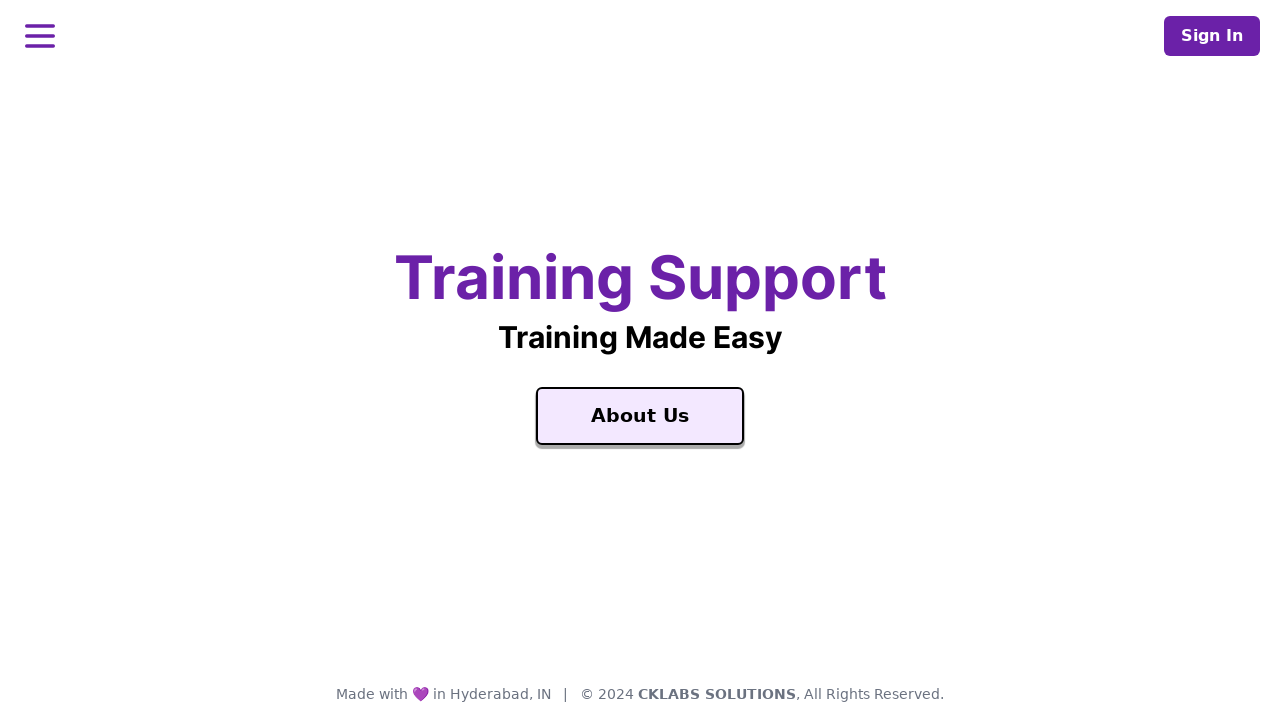

Navigated to https://training-support.net homepage
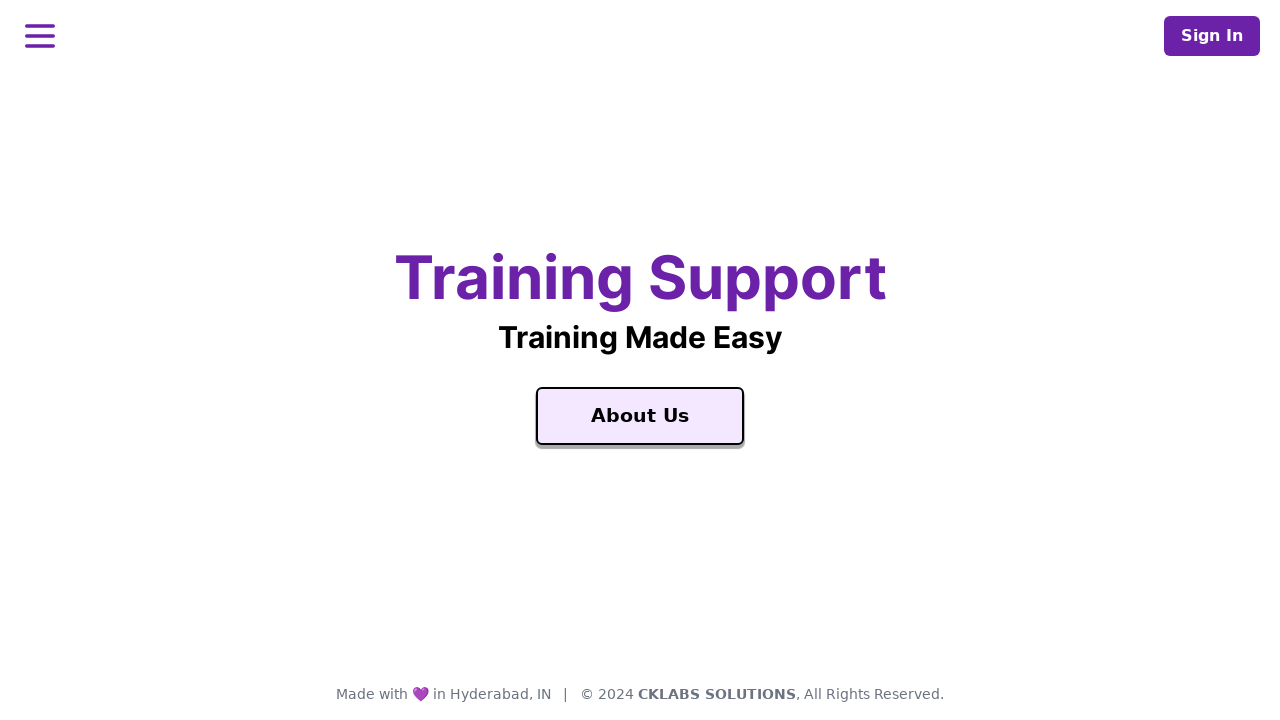

Clicked on the 'About Us' link at (640, 416) on text=About Us
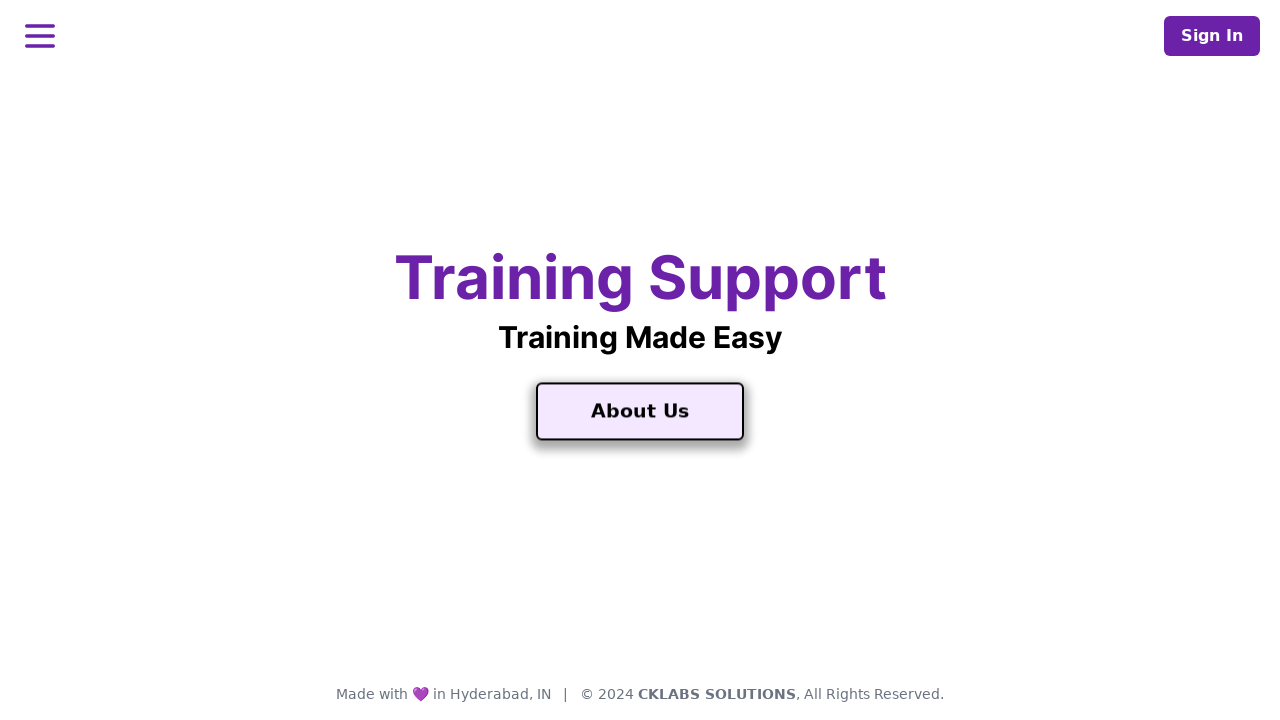

Navigation completed and page loaded
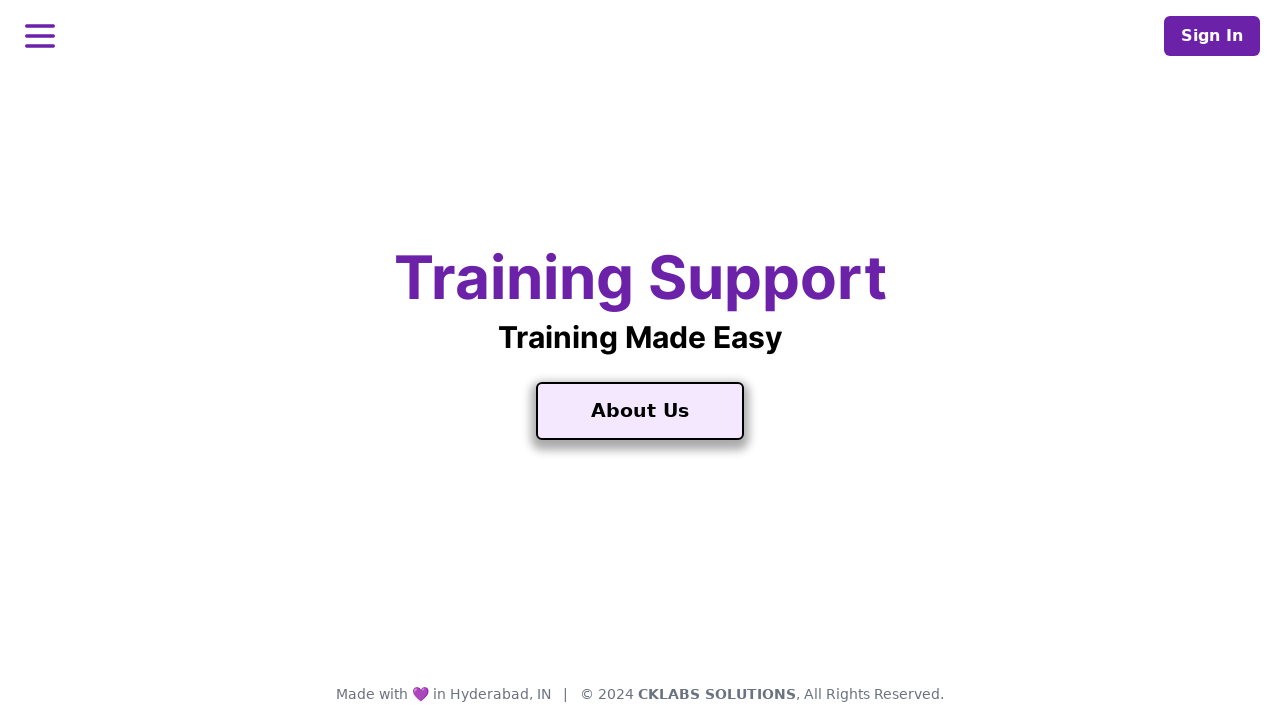

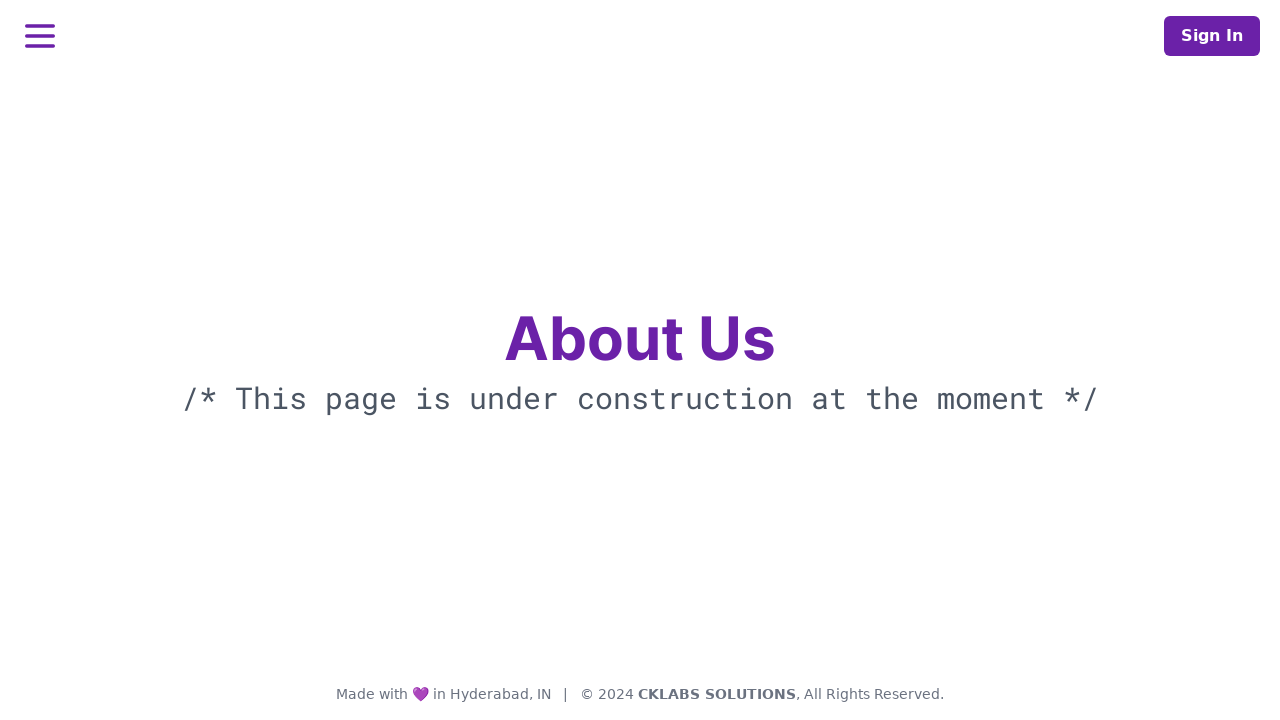